Tests opening a confirmation alert, canceling it, and verifying the result text shows "You selected Cancel"

Starting URL: https://demoqa.com/

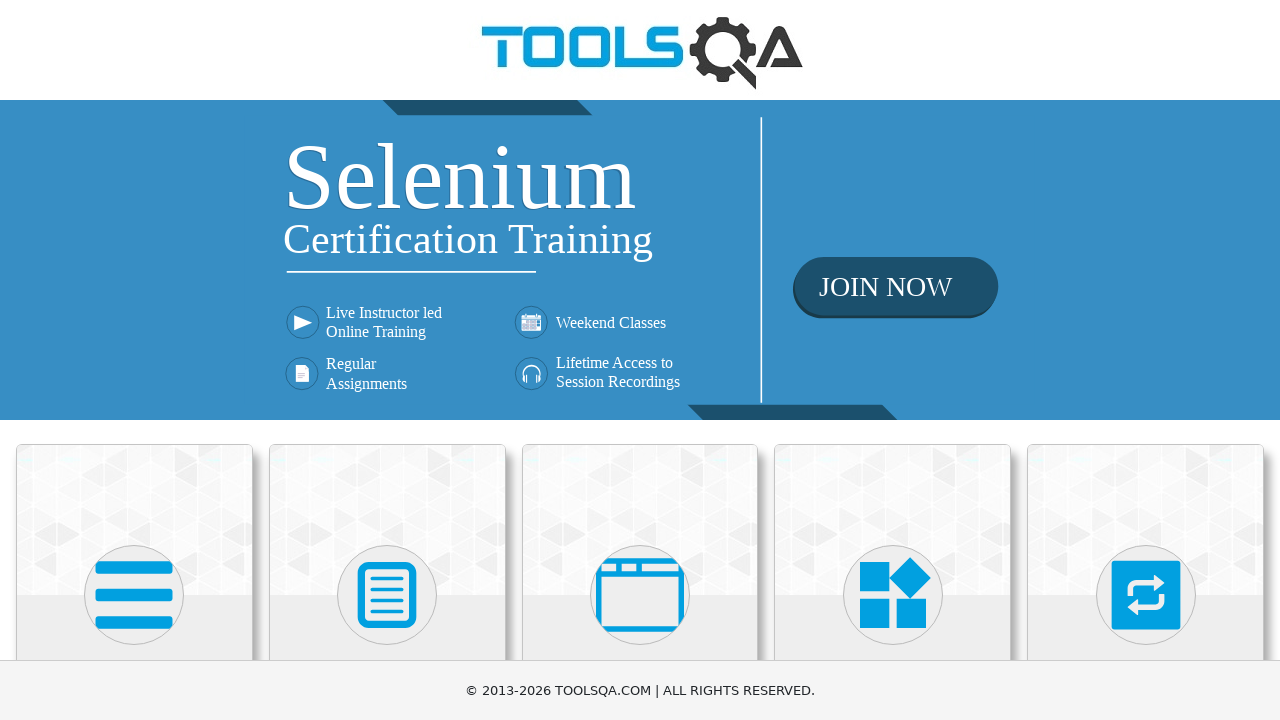

Clicked on 'Alerts, Frame & Windows' card at (640, 360) on text=Alerts, Frame & Windows
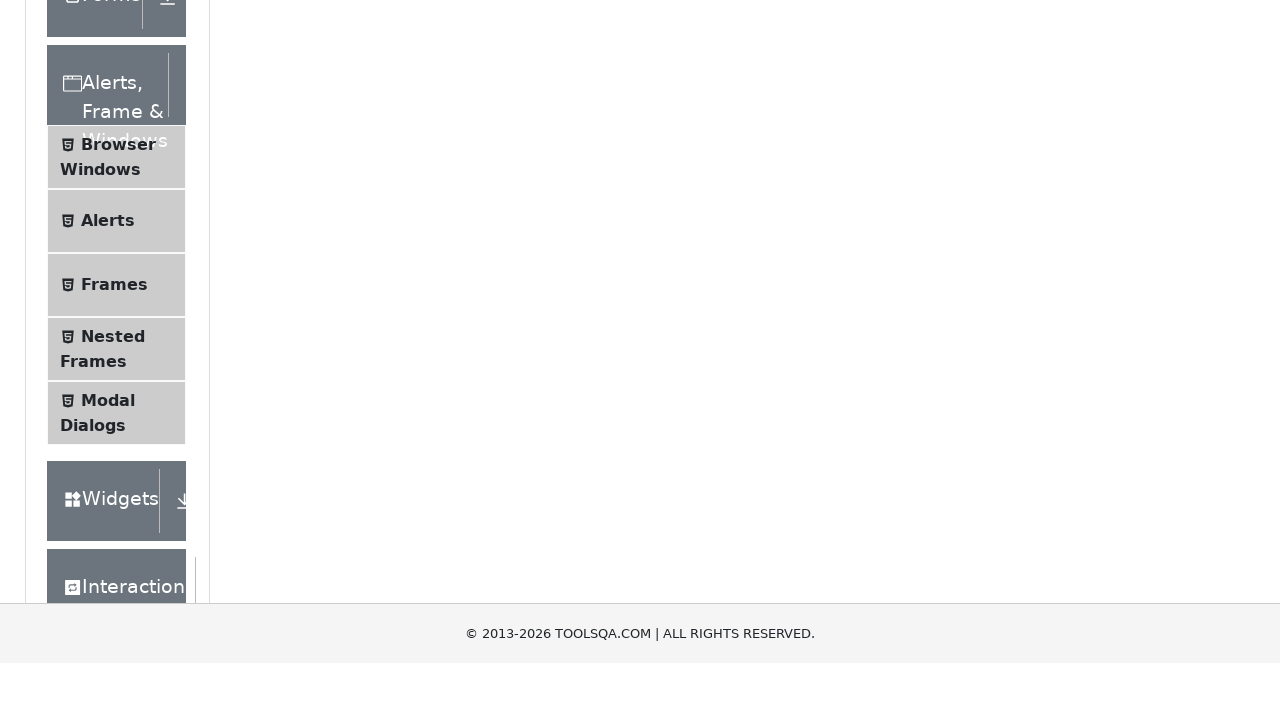

Clicked on 'Alerts' menu option at (108, 501) on xpath=//span[text()='Alerts']
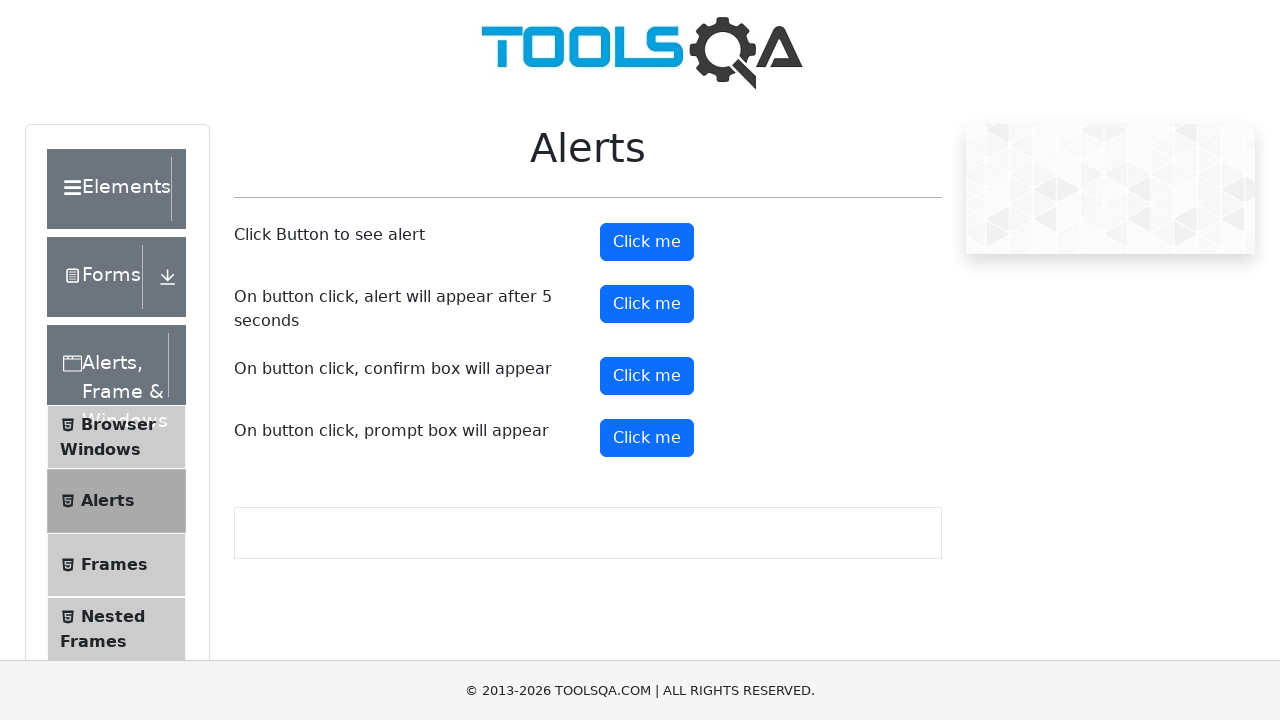

Set up dialog handler to dismiss alerts
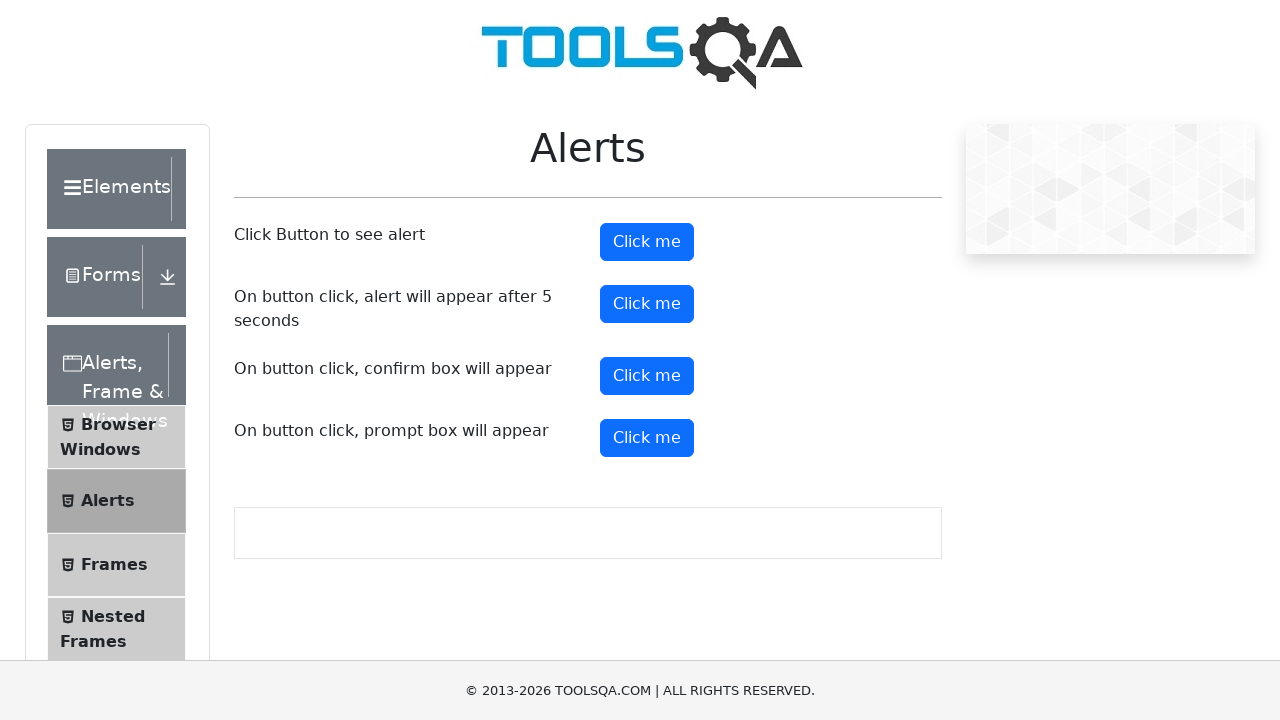

Clicked button to open confirmation alert at (647, 376) on #confirmButton
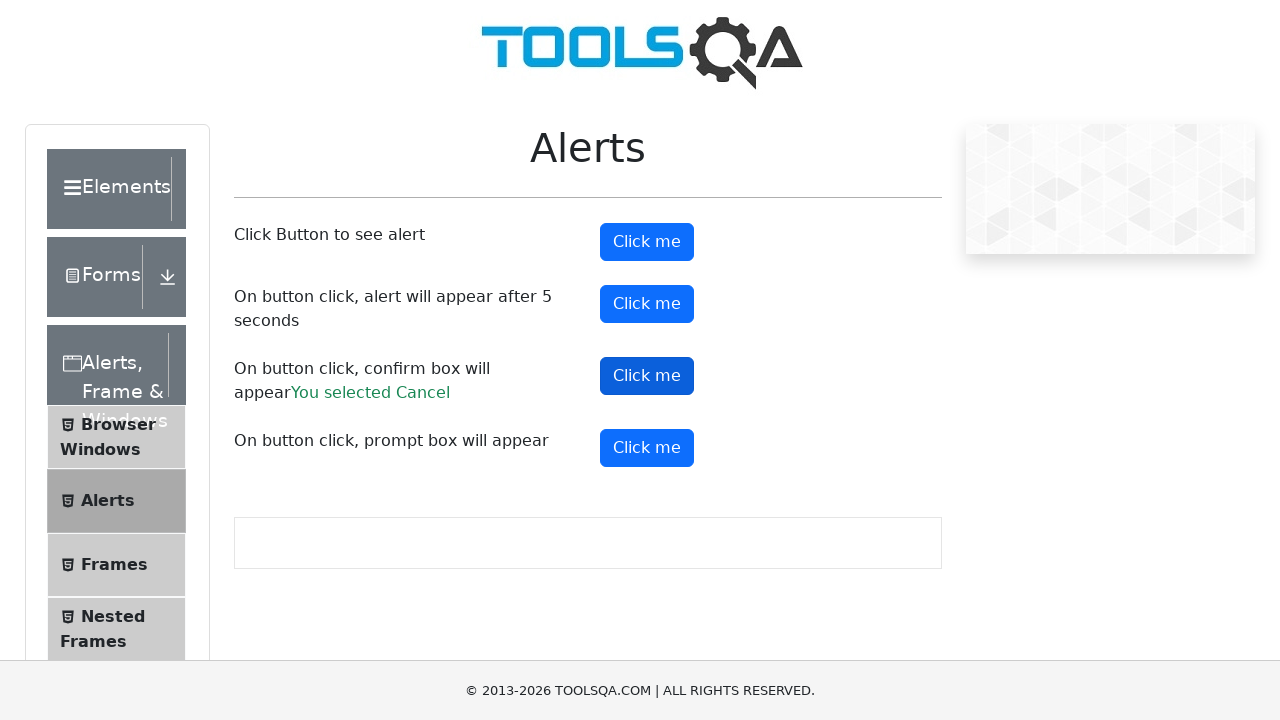

Confirmation alert result element loaded
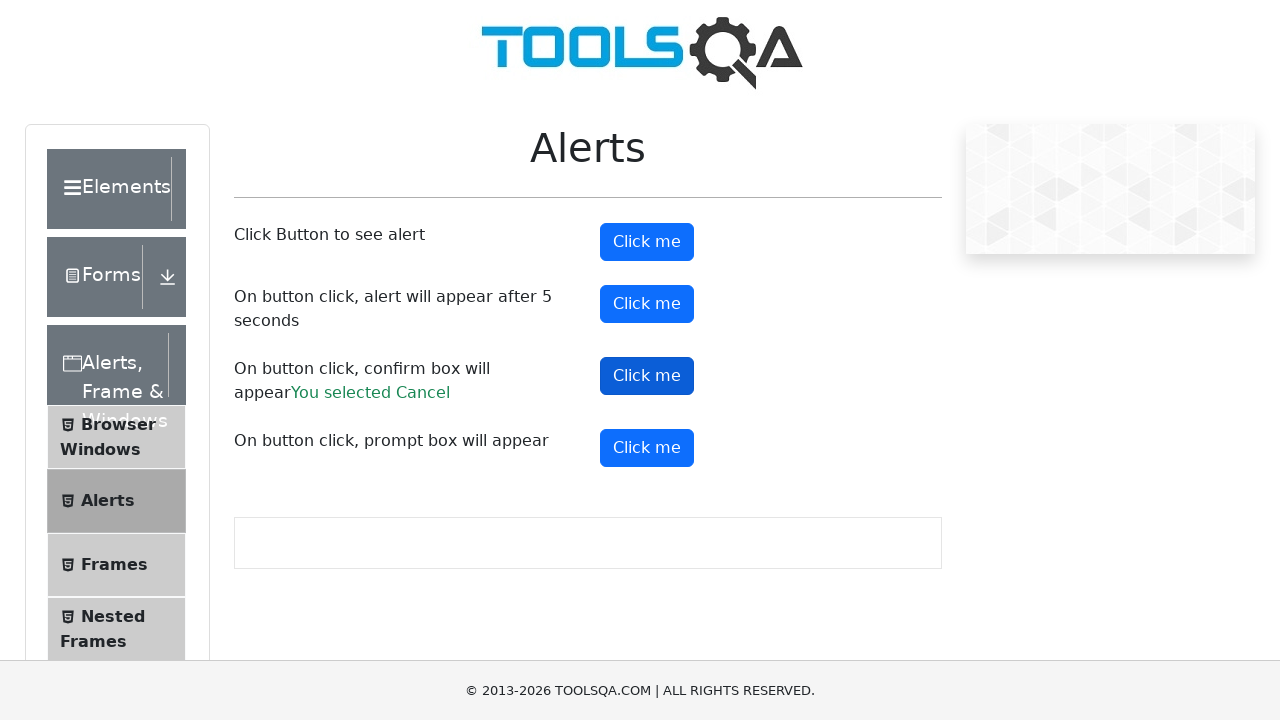

Retrieved result text: 'You selected Cancel'
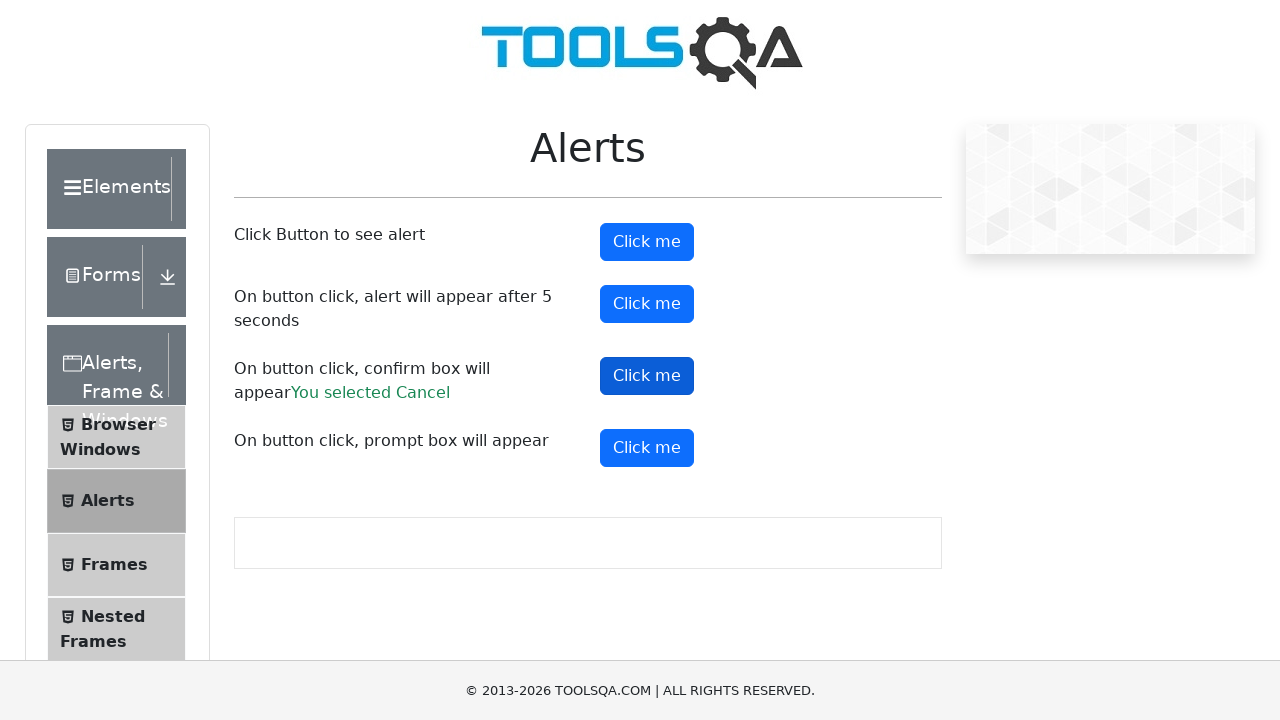

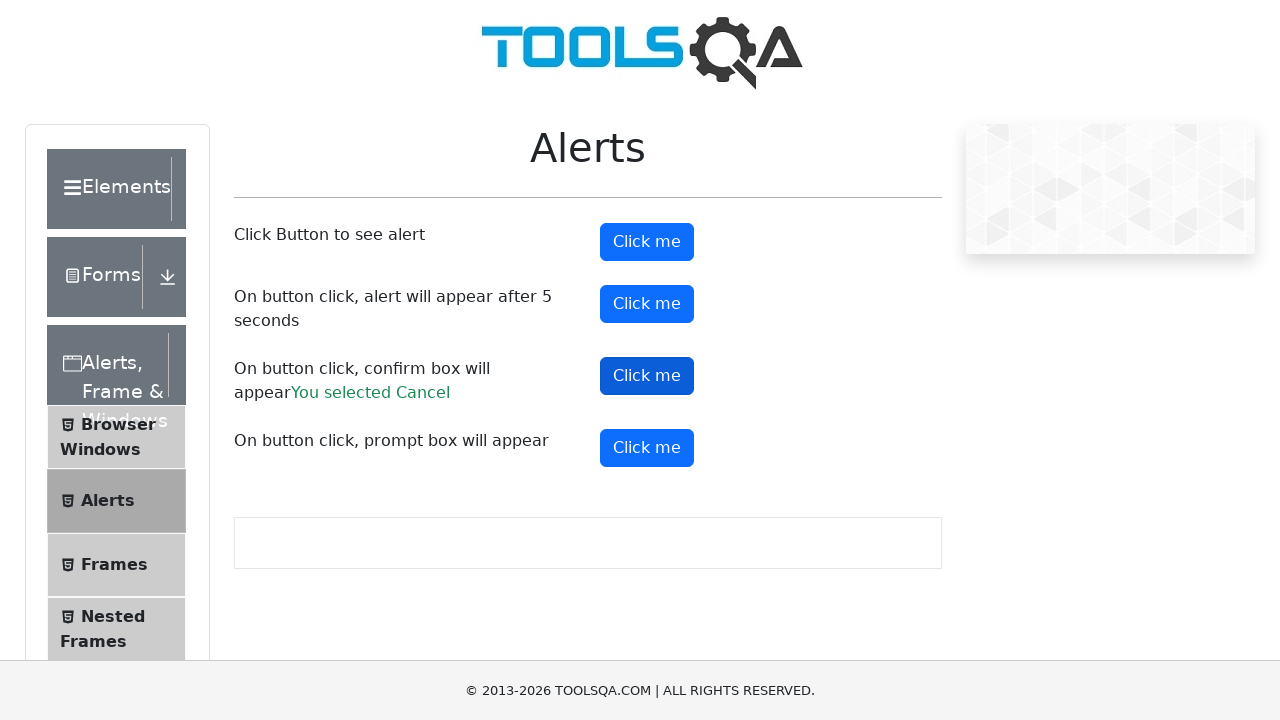